Tests checkbox handling by selecting first 3 checkboxes, then unselecting all selected checkboxes

Starting URL: https://testautomationpractice.blogspot.com/

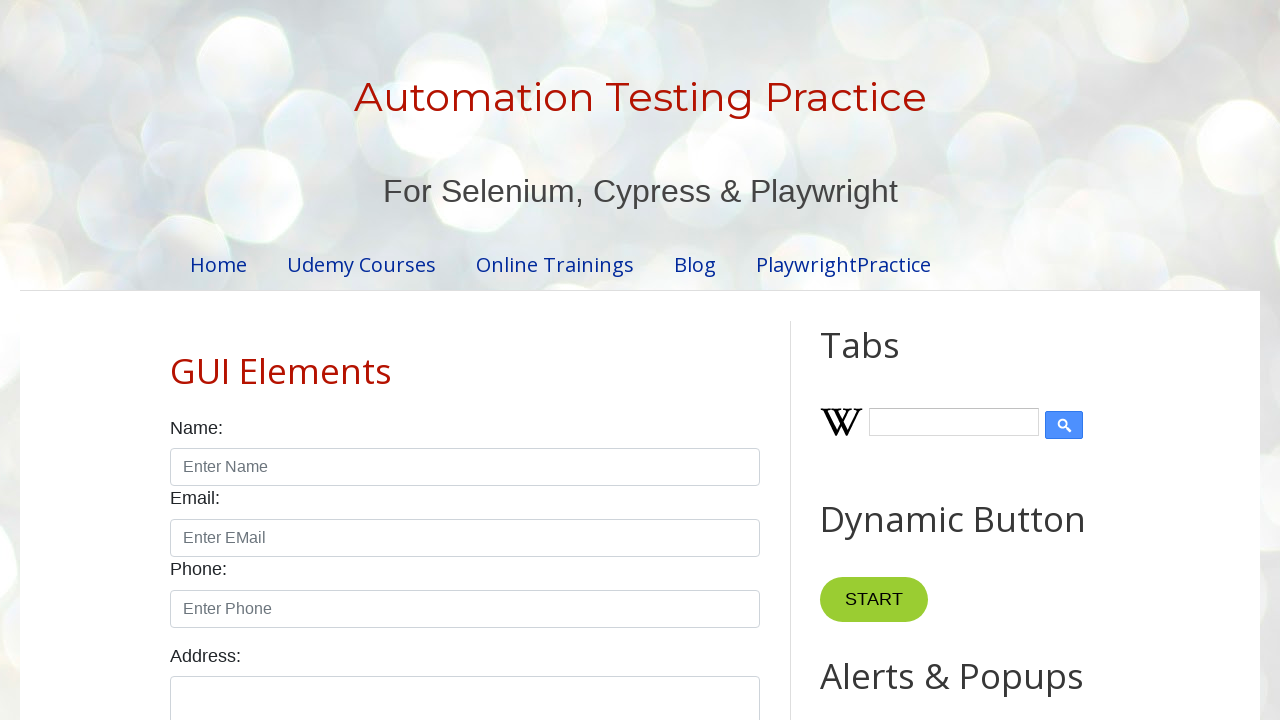

Located all checkboxes with form-check-input class
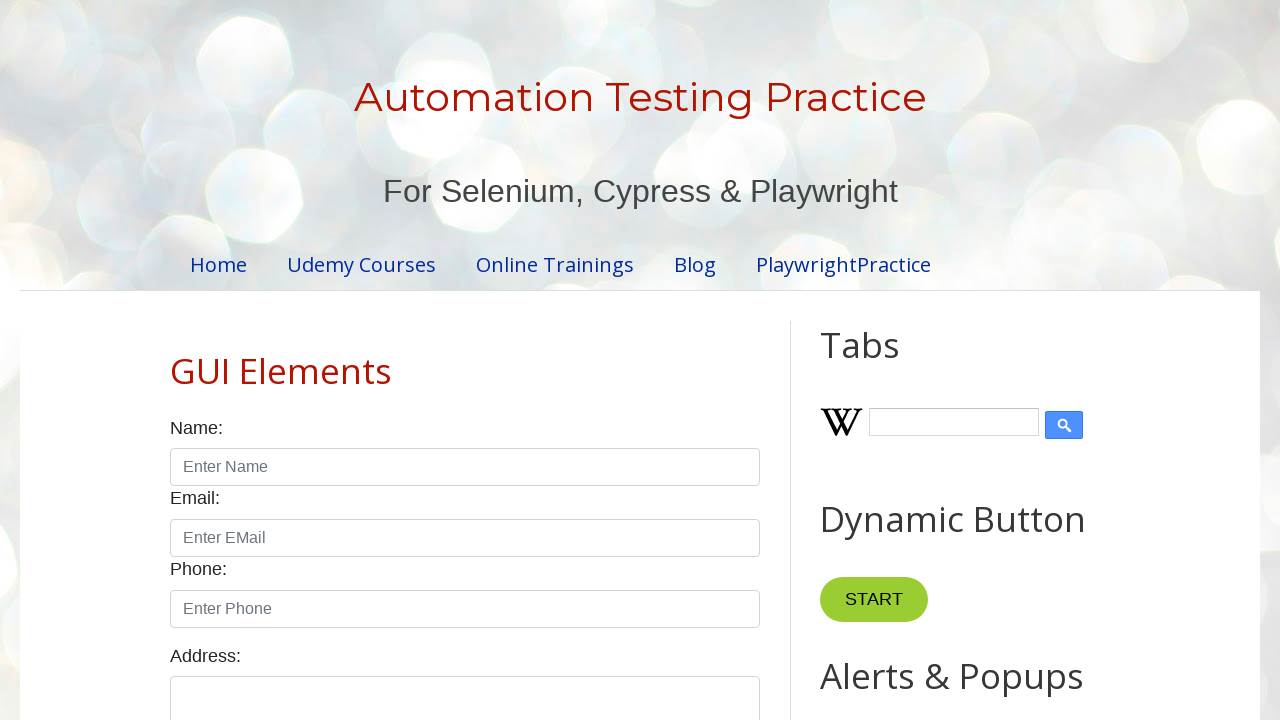

Clicked checkbox 1 to select it at (176, 360) on xpath=//input[@class='form-check-input' and @type='checkbox'] >> nth=0
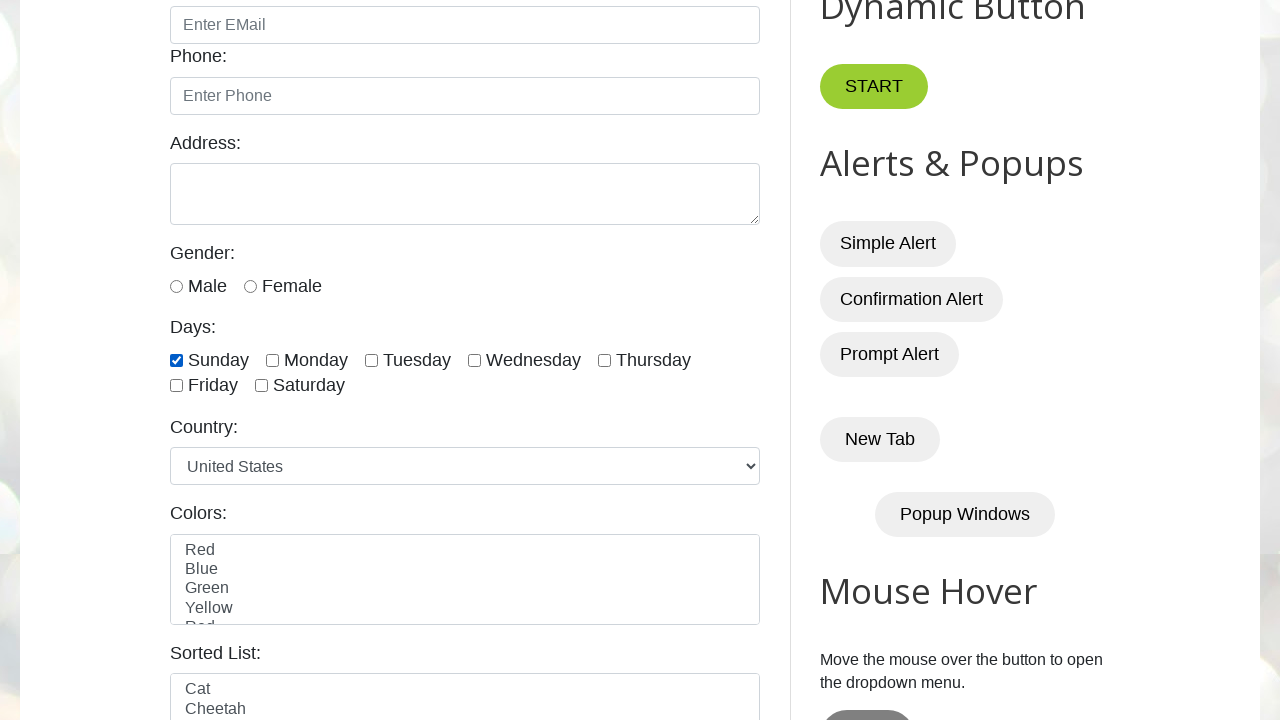

Clicked checkbox 2 to select it at (272, 360) on xpath=//input[@class='form-check-input' and @type='checkbox'] >> nth=1
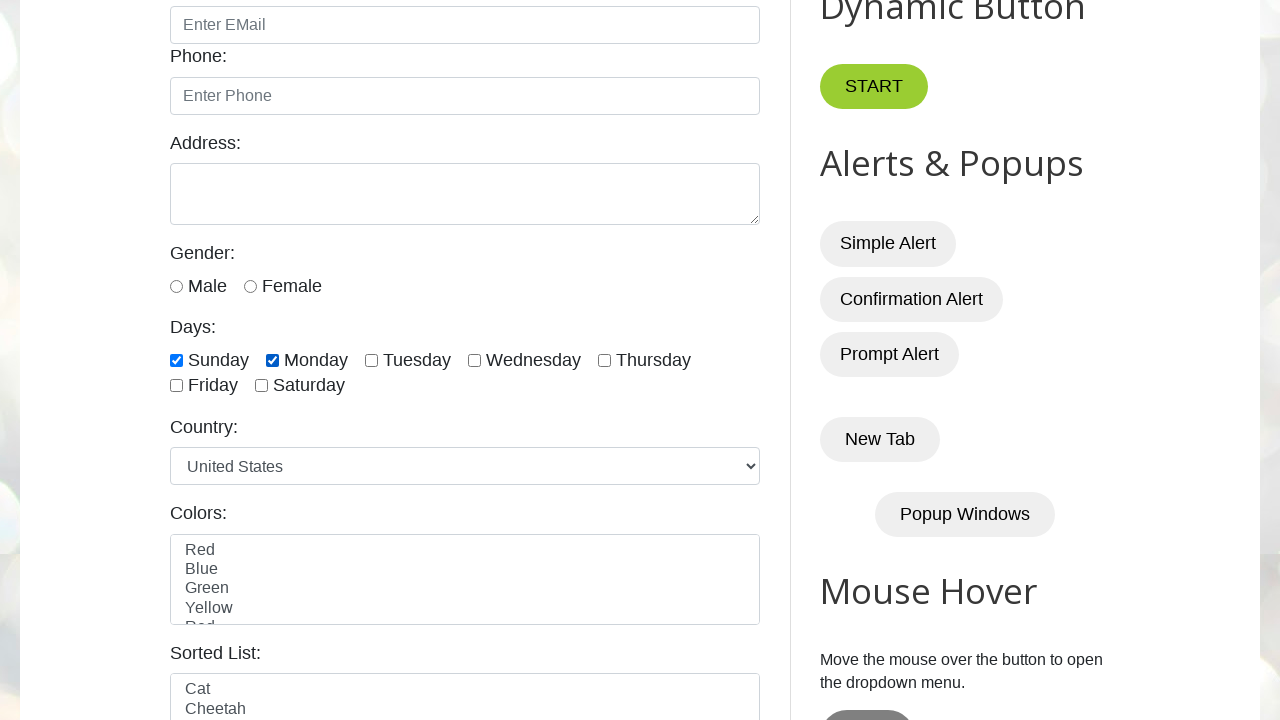

Clicked checkbox 3 to select it at (372, 360) on xpath=//input[@class='form-check-input' and @type='checkbox'] >> nth=2
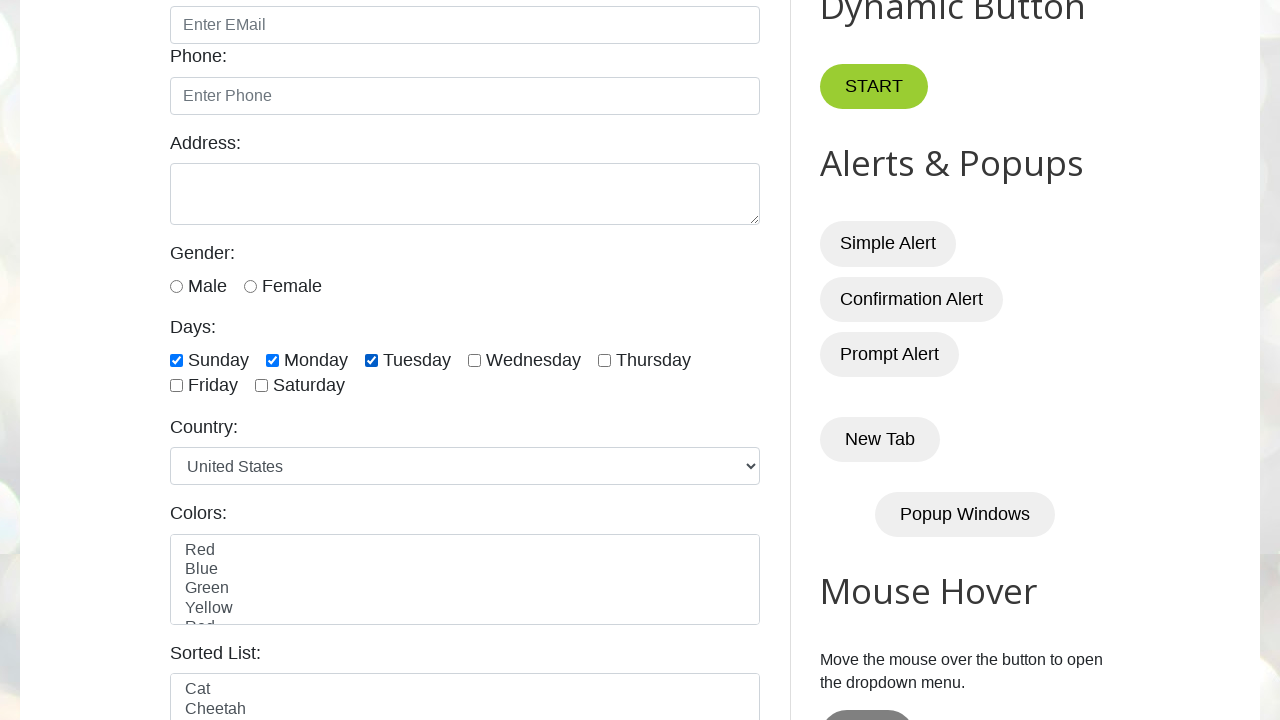

Waited 5 seconds to observe checkbox selection
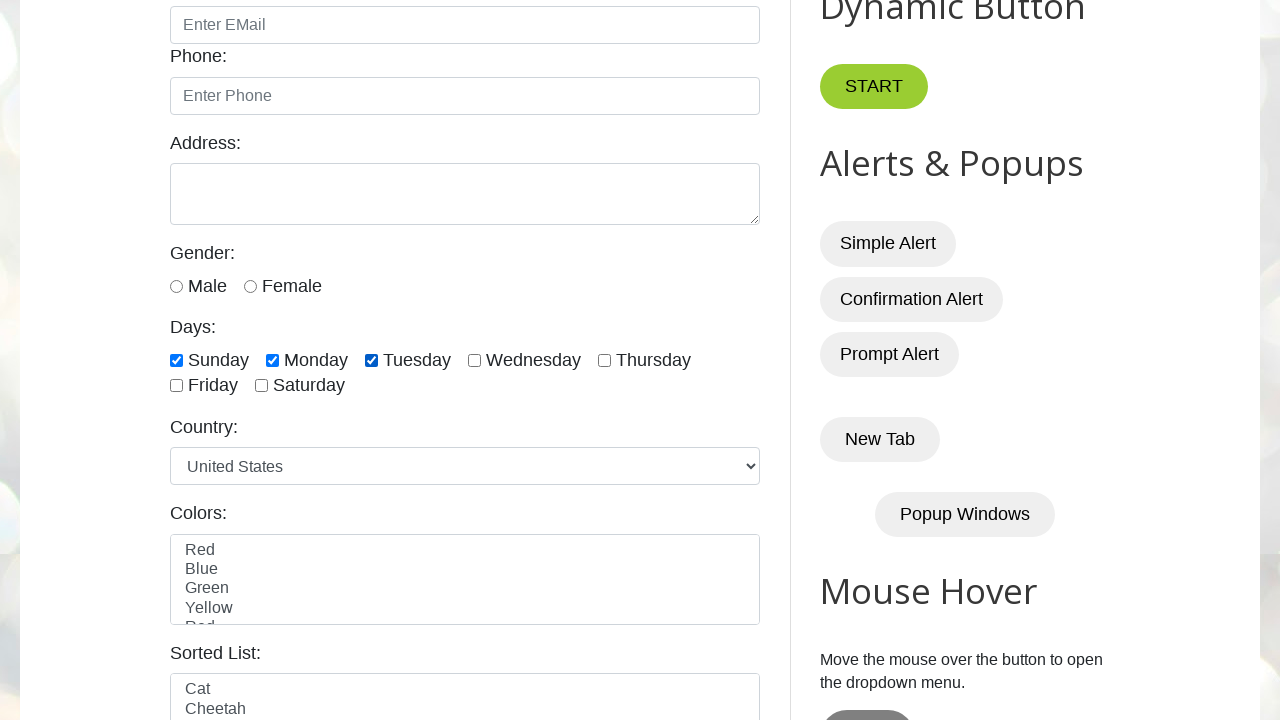

Counted total checkboxes: 7
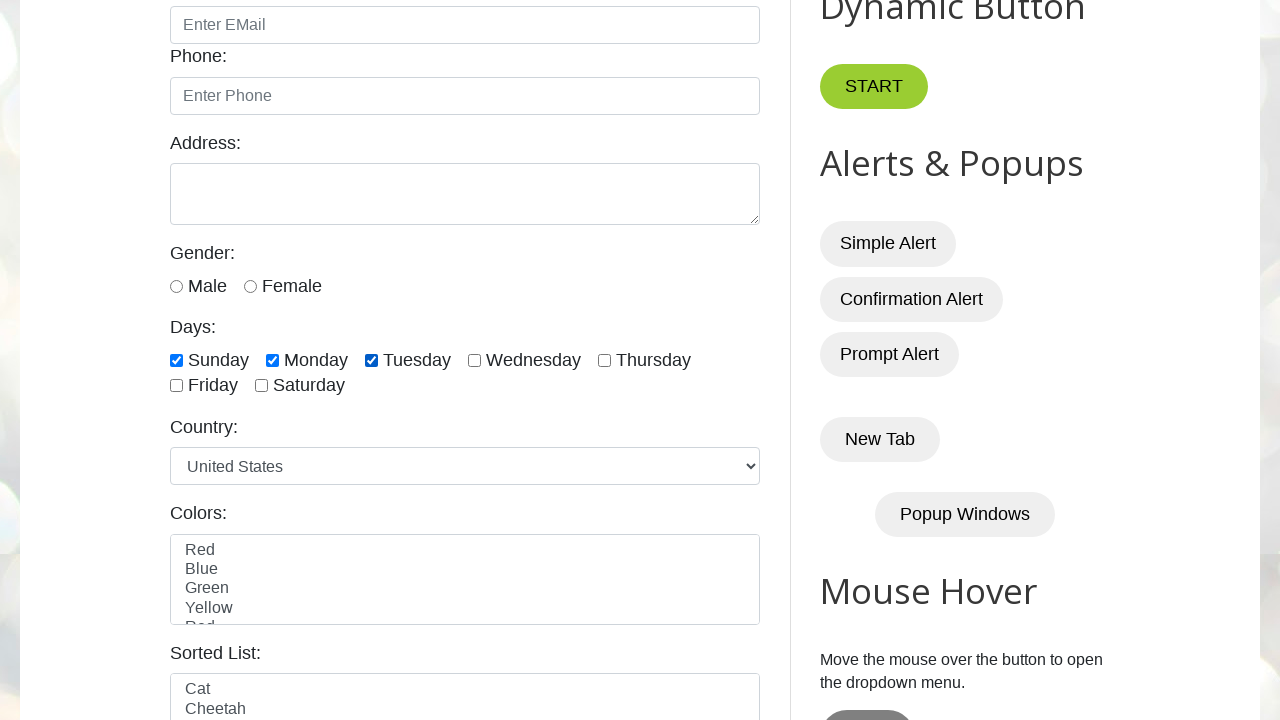

Unchecked checkbox 1 at (176, 360) on xpath=//input[@class='form-check-input' and @type='checkbox'] >> nth=0
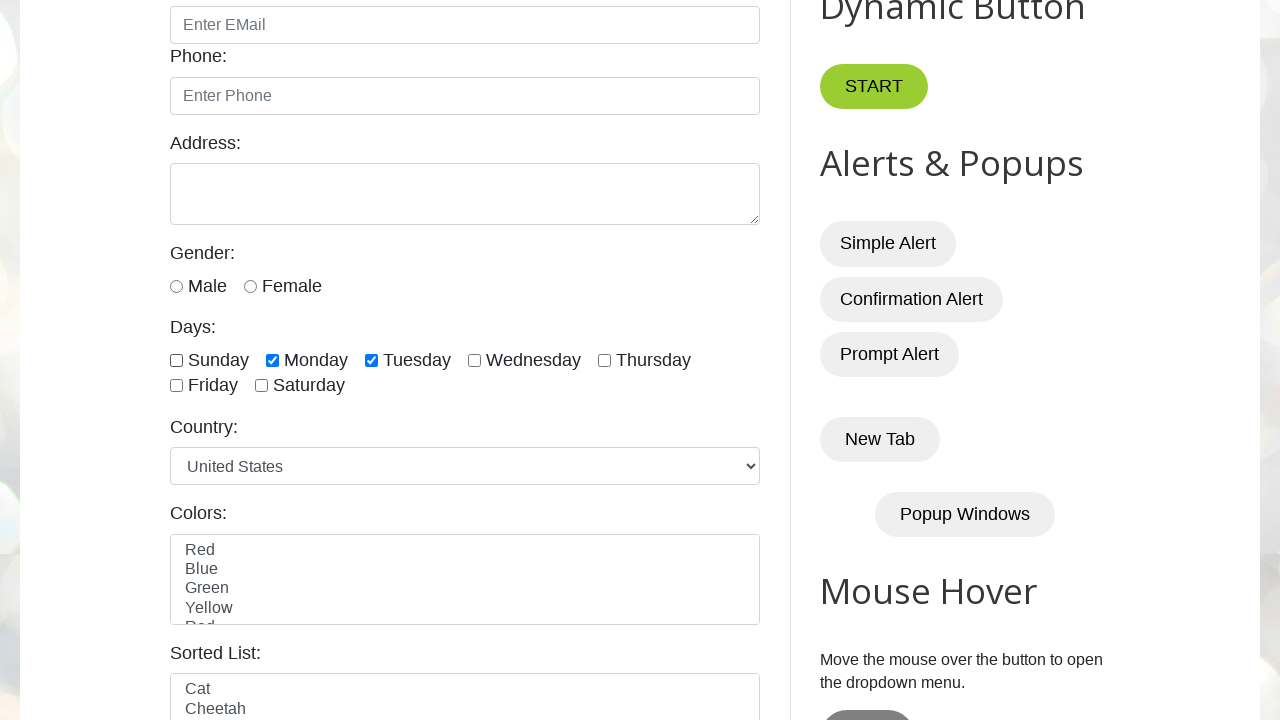

Unchecked checkbox 2 at (272, 360) on xpath=//input[@class='form-check-input' and @type='checkbox'] >> nth=1
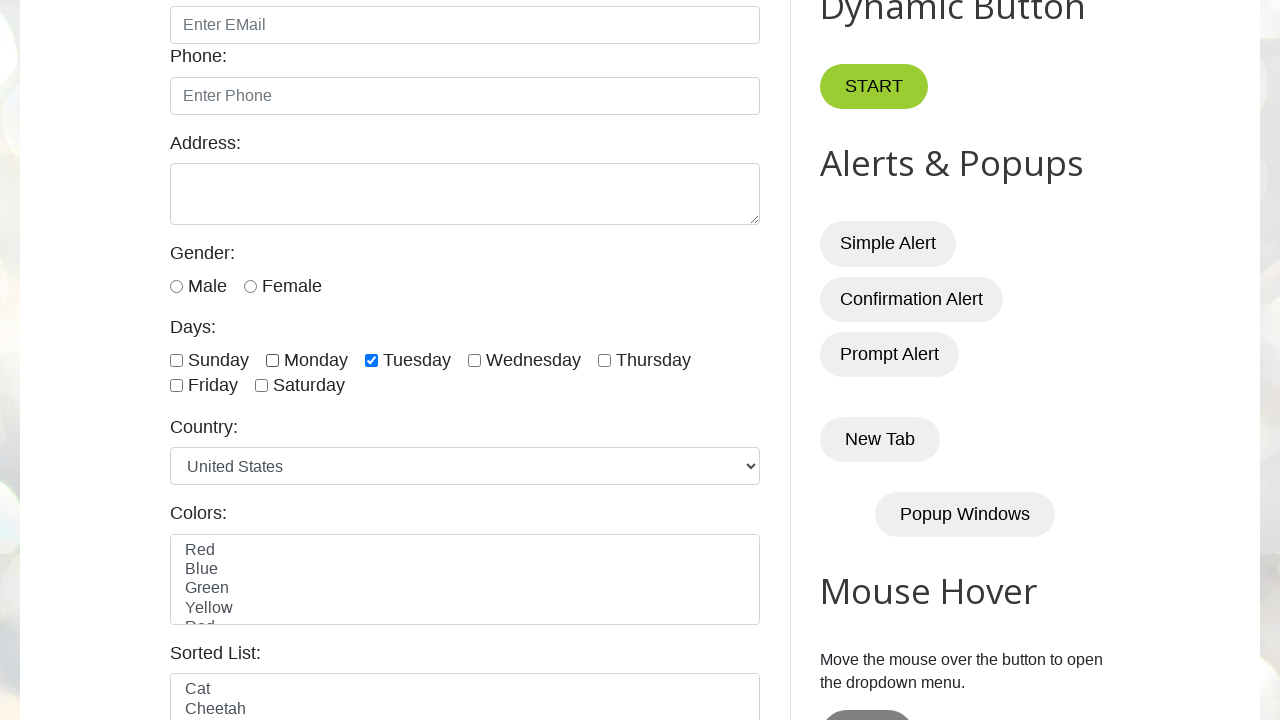

Unchecked checkbox 3 at (372, 360) on xpath=//input[@class='form-check-input' and @type='checkbox'] >> nth=2
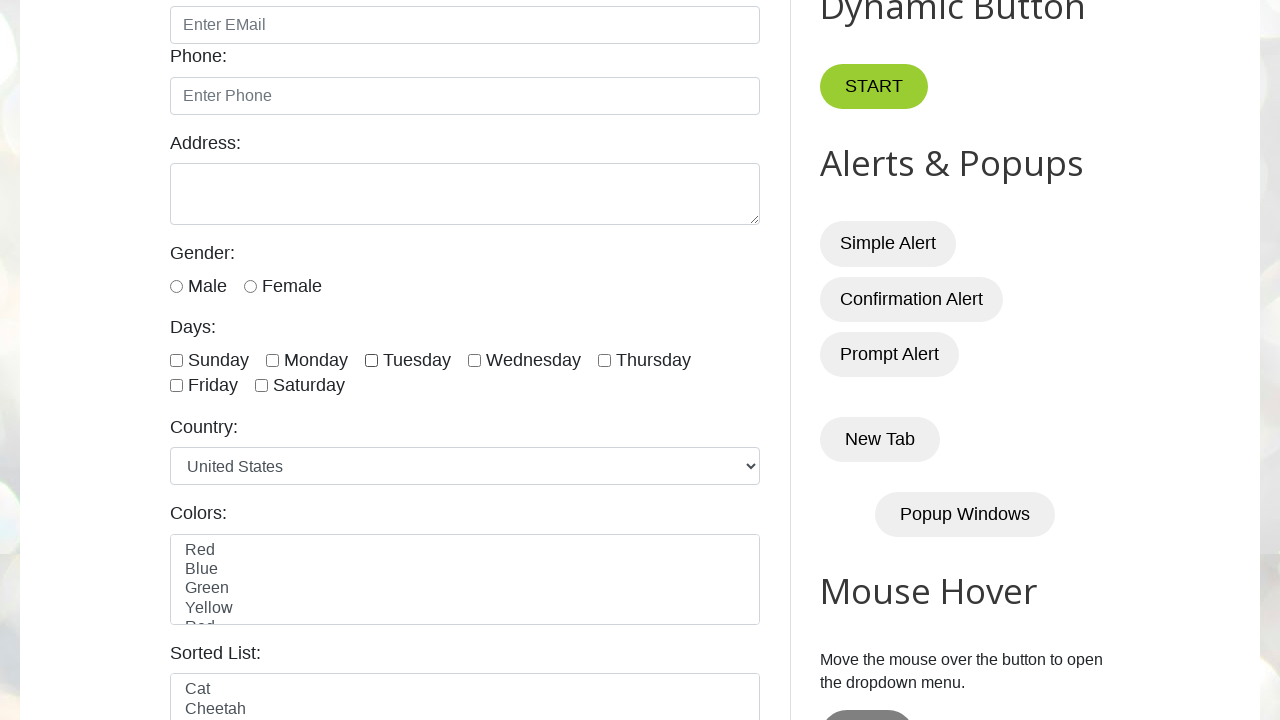

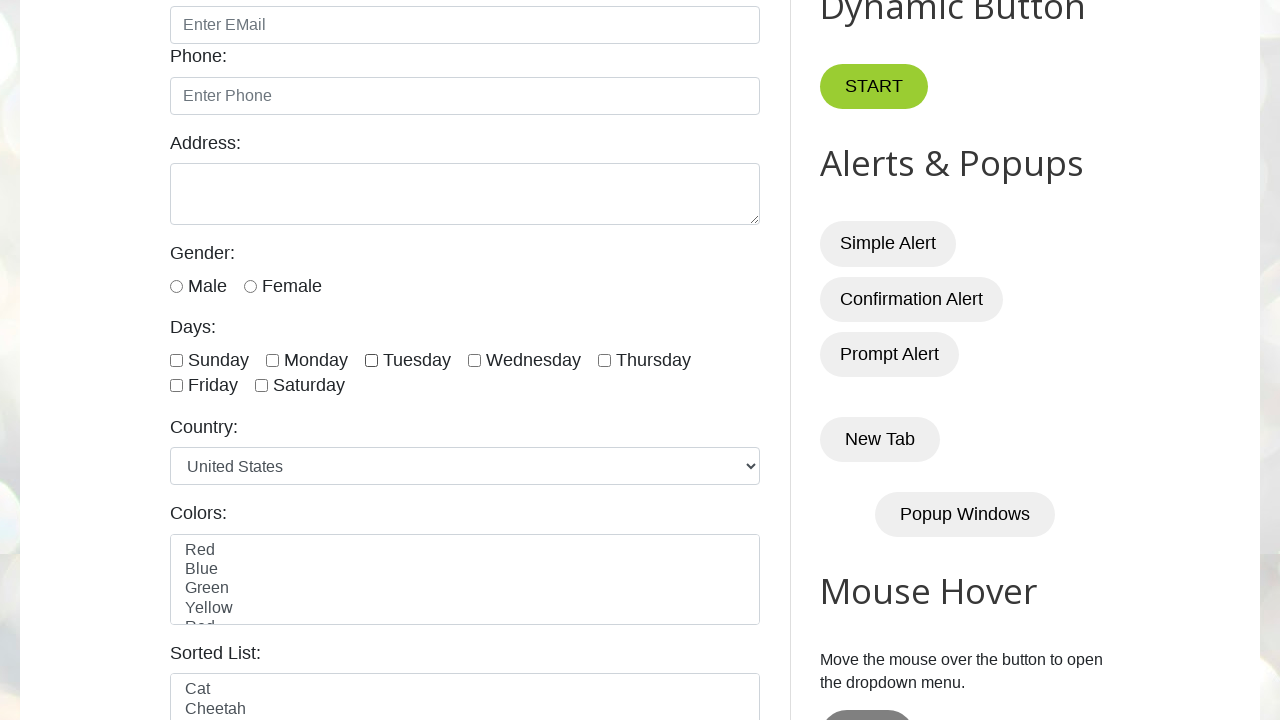